Tests handling multiple browser windows by opening several links and switching between them to verify page titles

Starting URL: https://automationfc.github.io/basic-form/

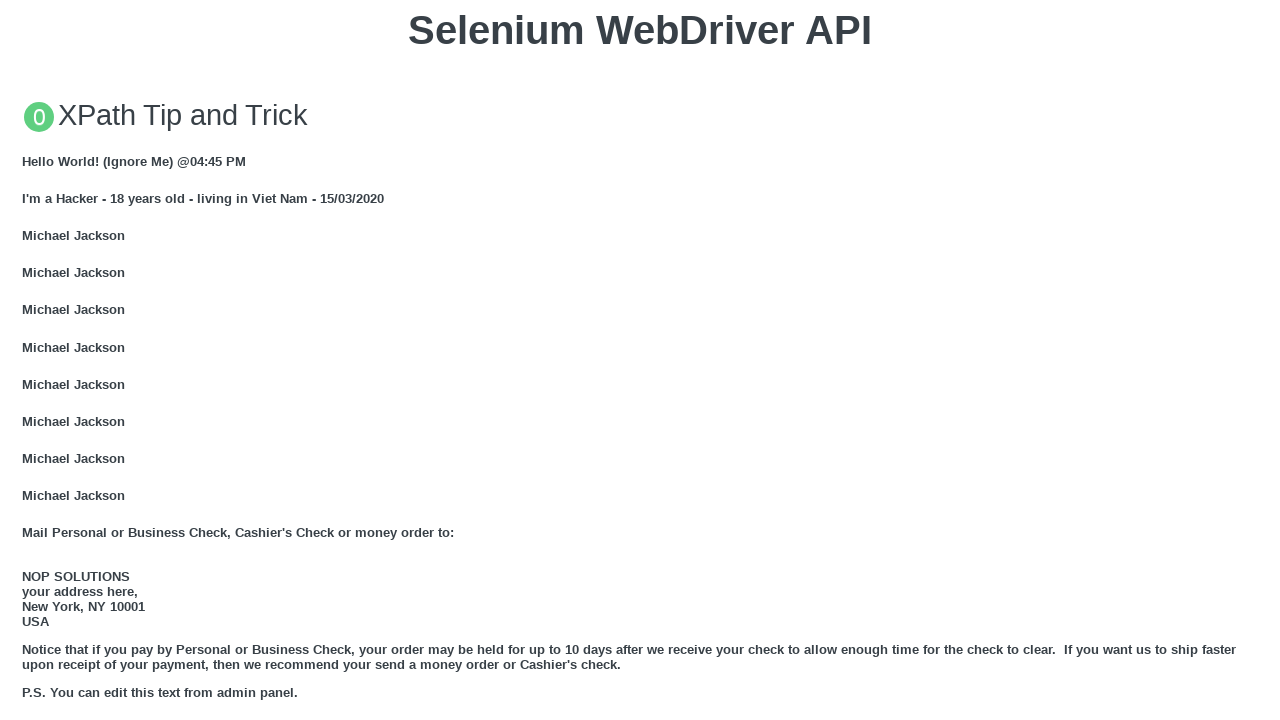

Clicked GOOGLE link to open new window at (56, 360) on xpath=//a[text()='GOOGLE']
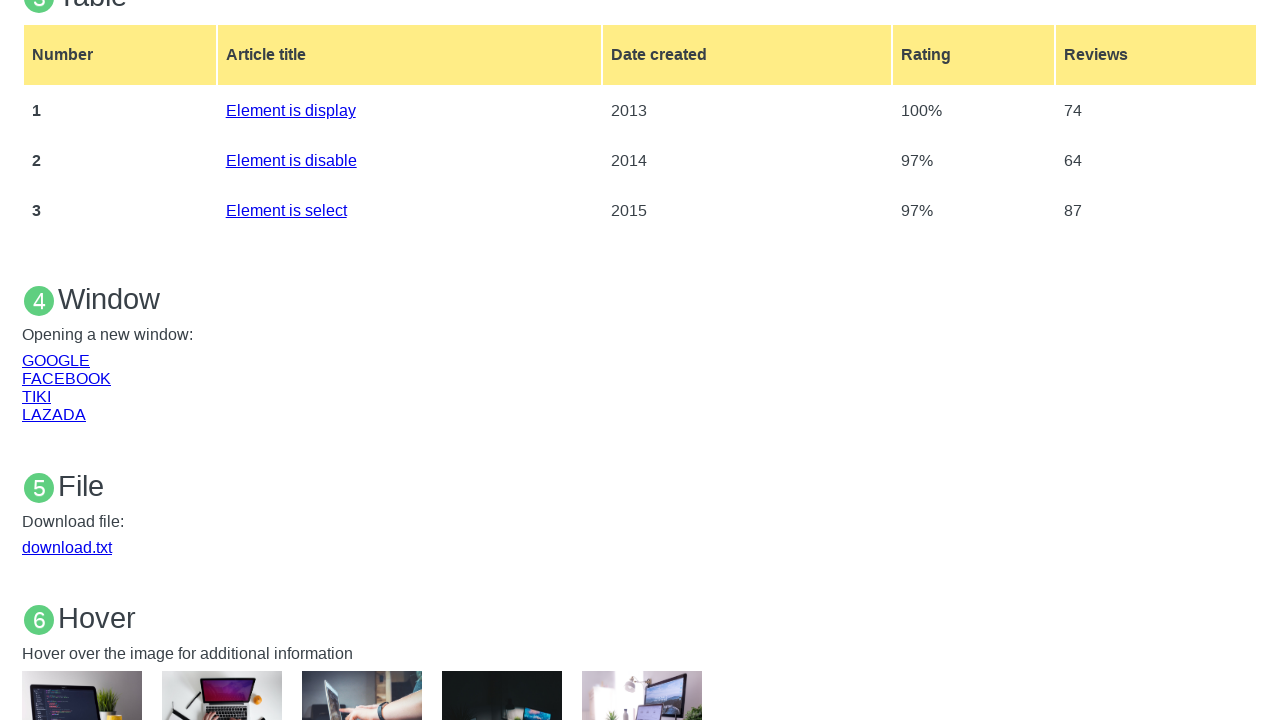

Clicked FACEBOOK link to open new window at (66, 378) on xpath=//a[text()='FACEBOOK']
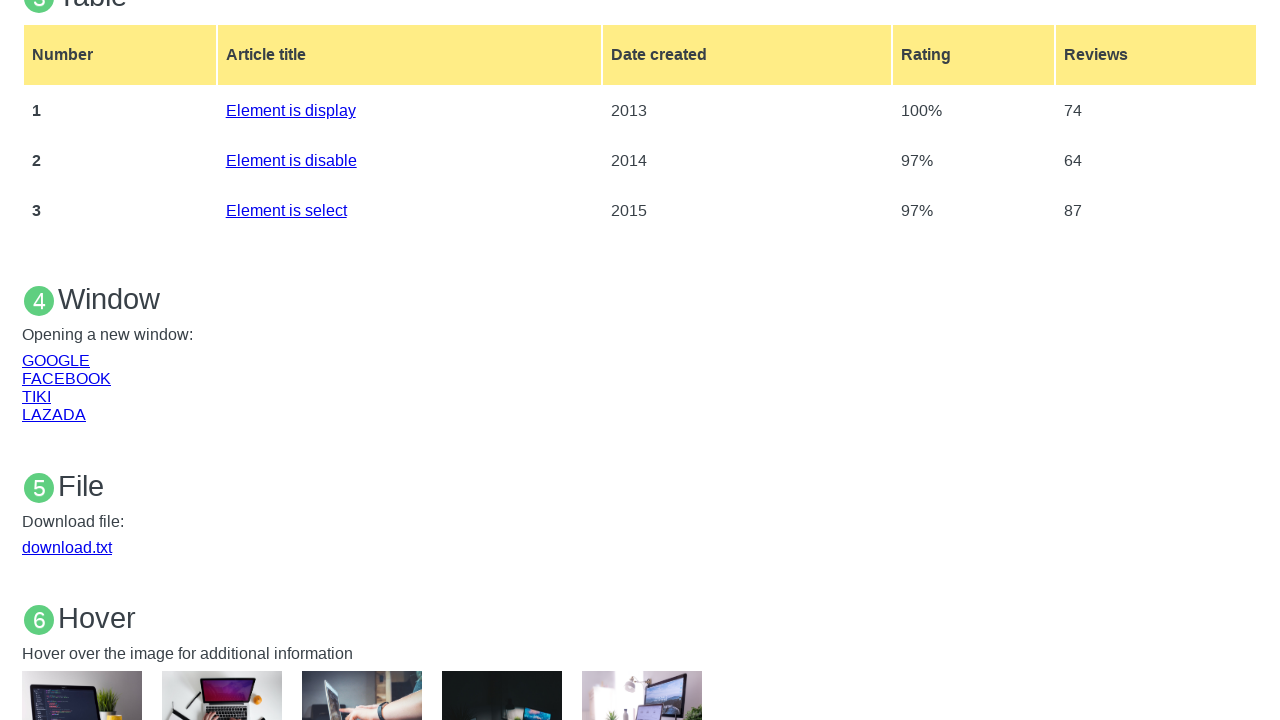

Clicked TIKI link to open new window at (36, 396) on xpath=//a[text()='TIKI']
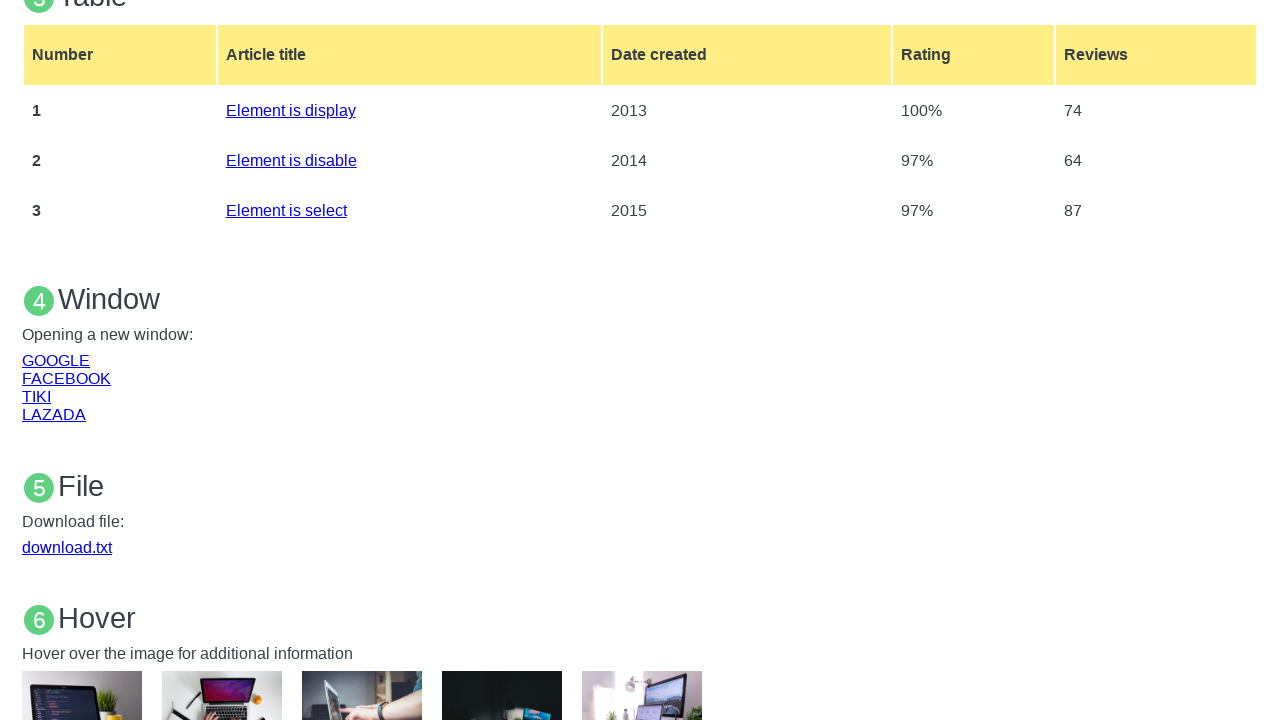

Clicked LAZADA link to open new window at (54, 414) on xpath=//a[text()='LAZADA']
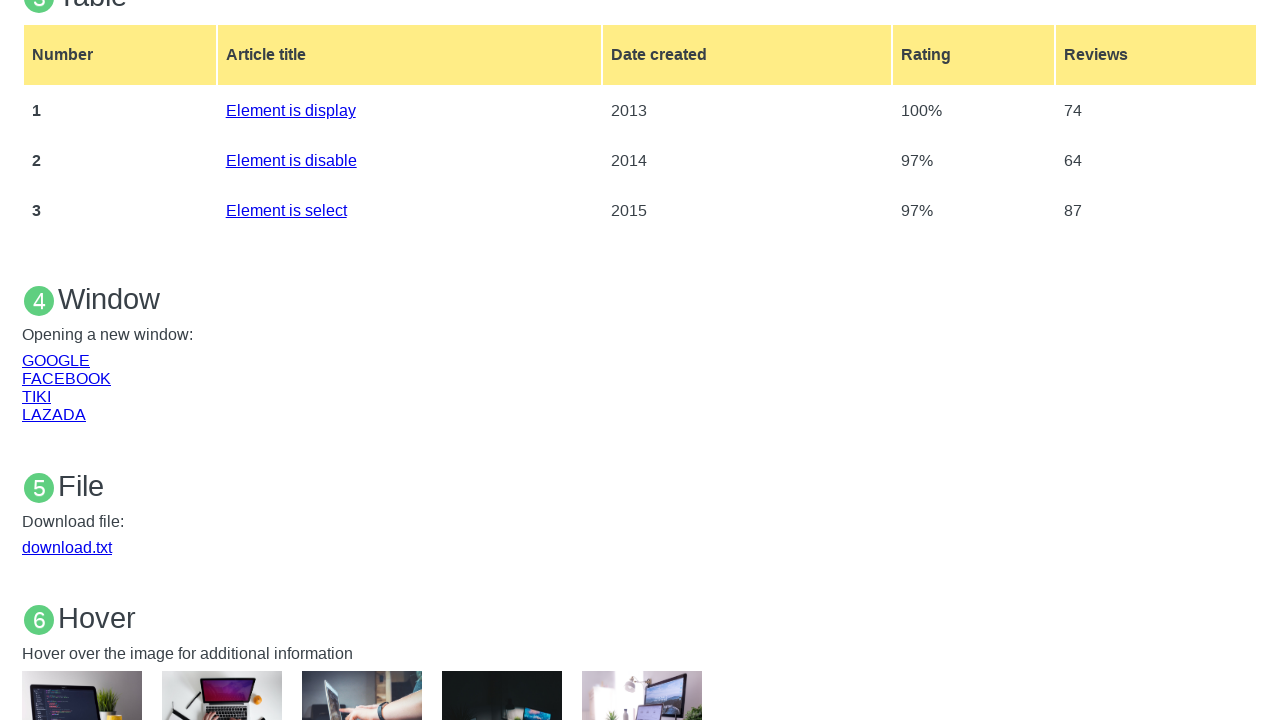

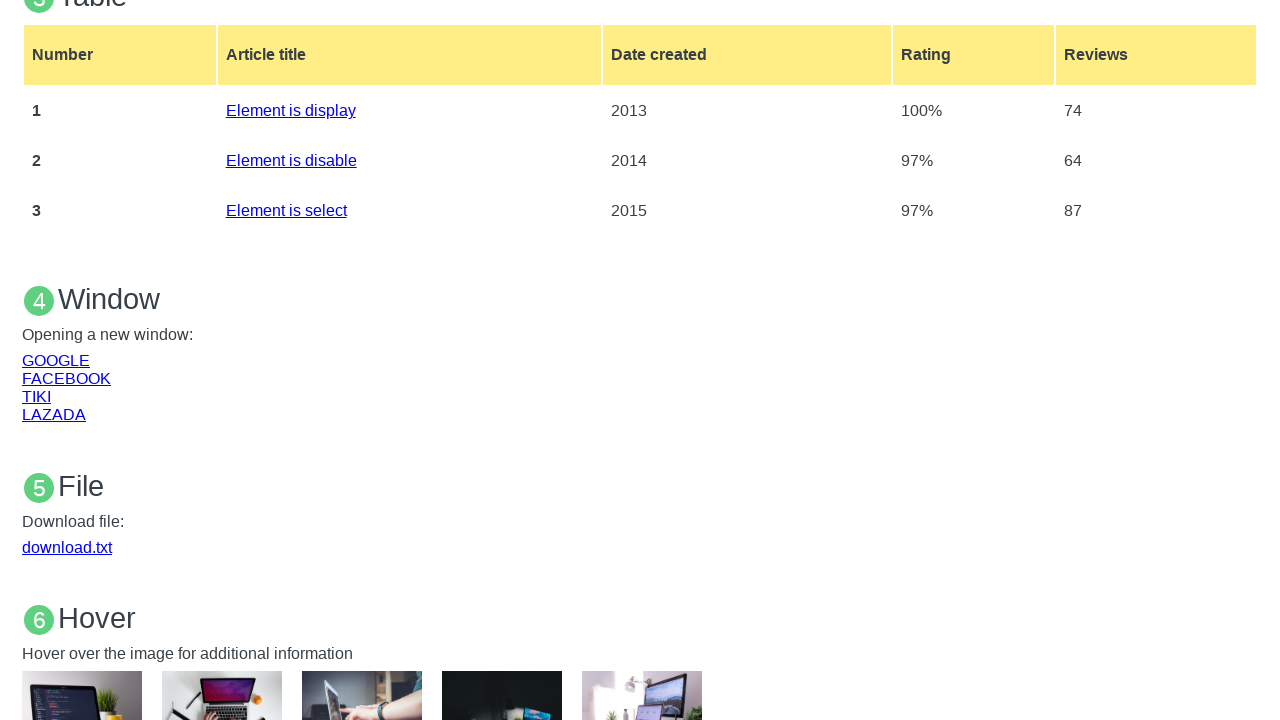